Navigates to starpets.gg website and performs a simple JavaScript evaluation to verify page context is working

Starting URL: https://starpets.gg/

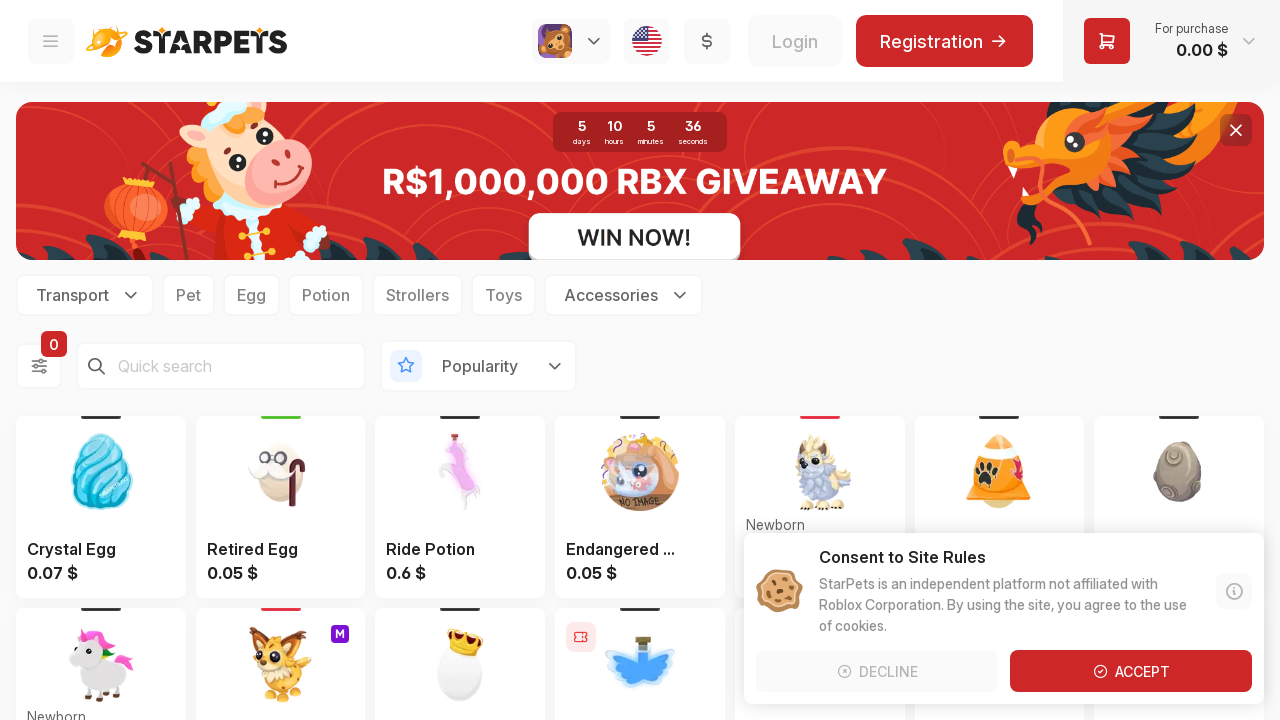

Waited for page to fully load (network idle)
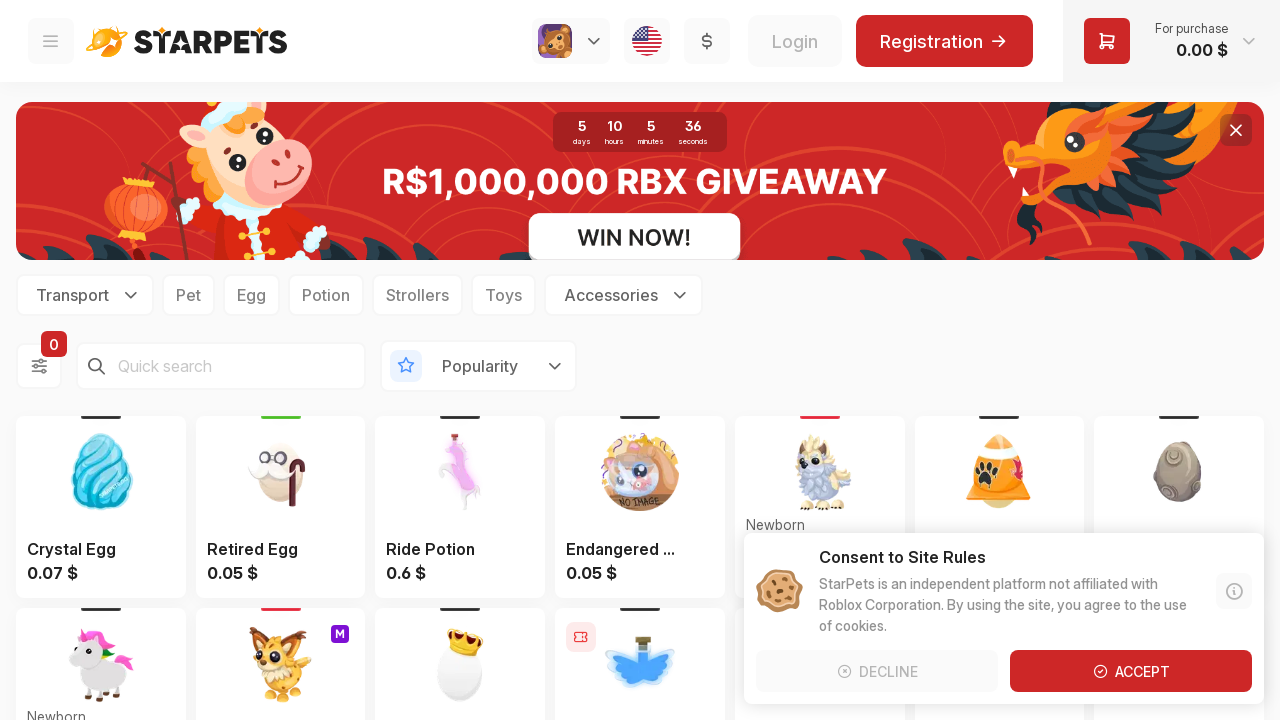

Evaluated JavaScript expression '41 + 1' in page context
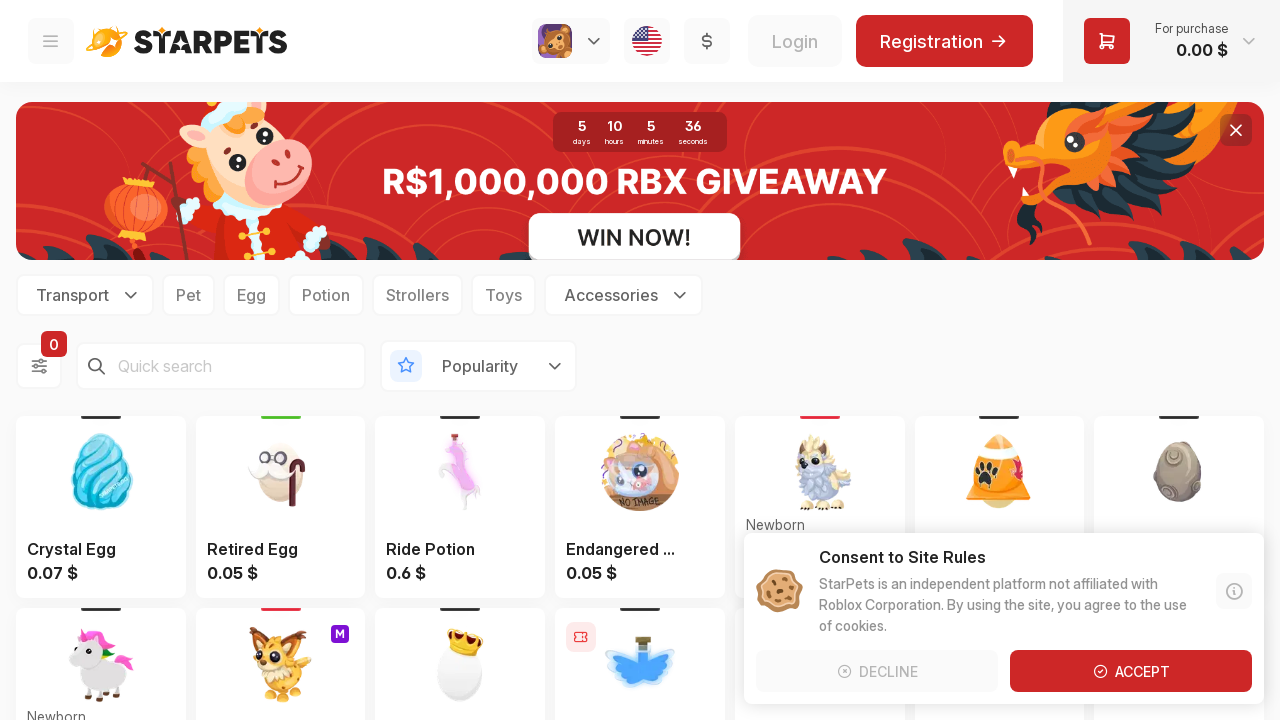

Assertion passed: JavaScript evaluation returned 42
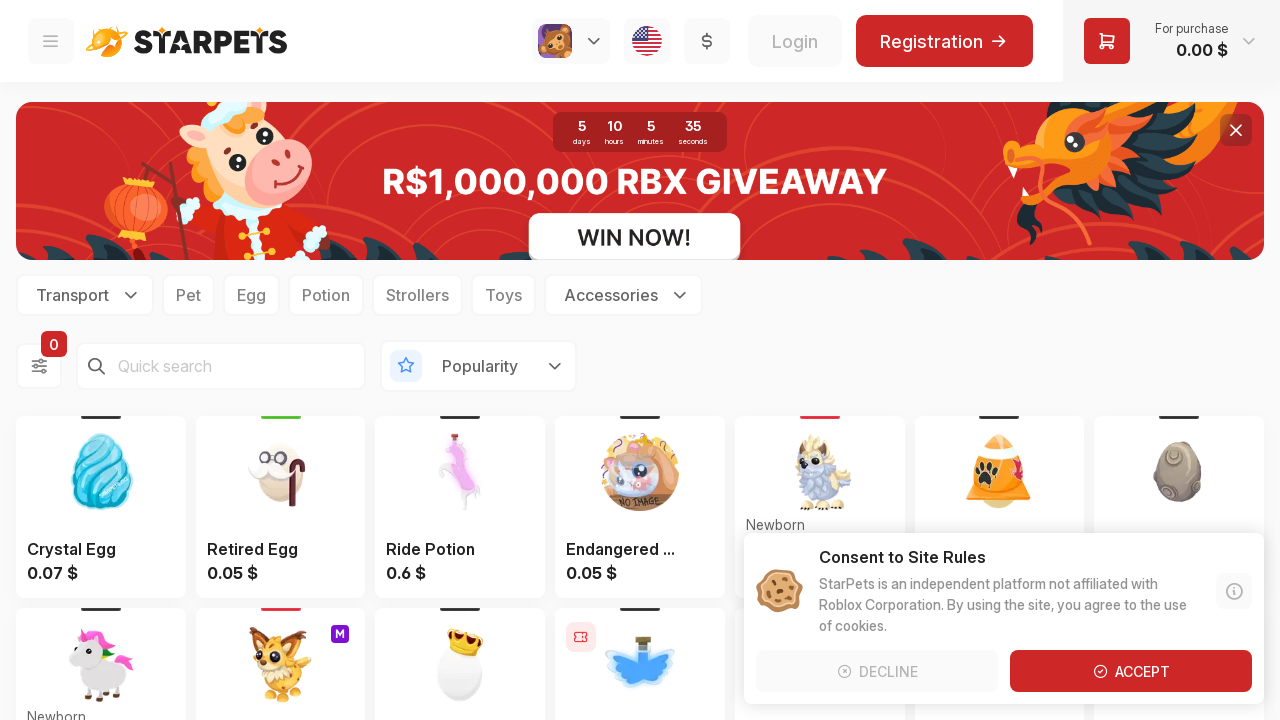

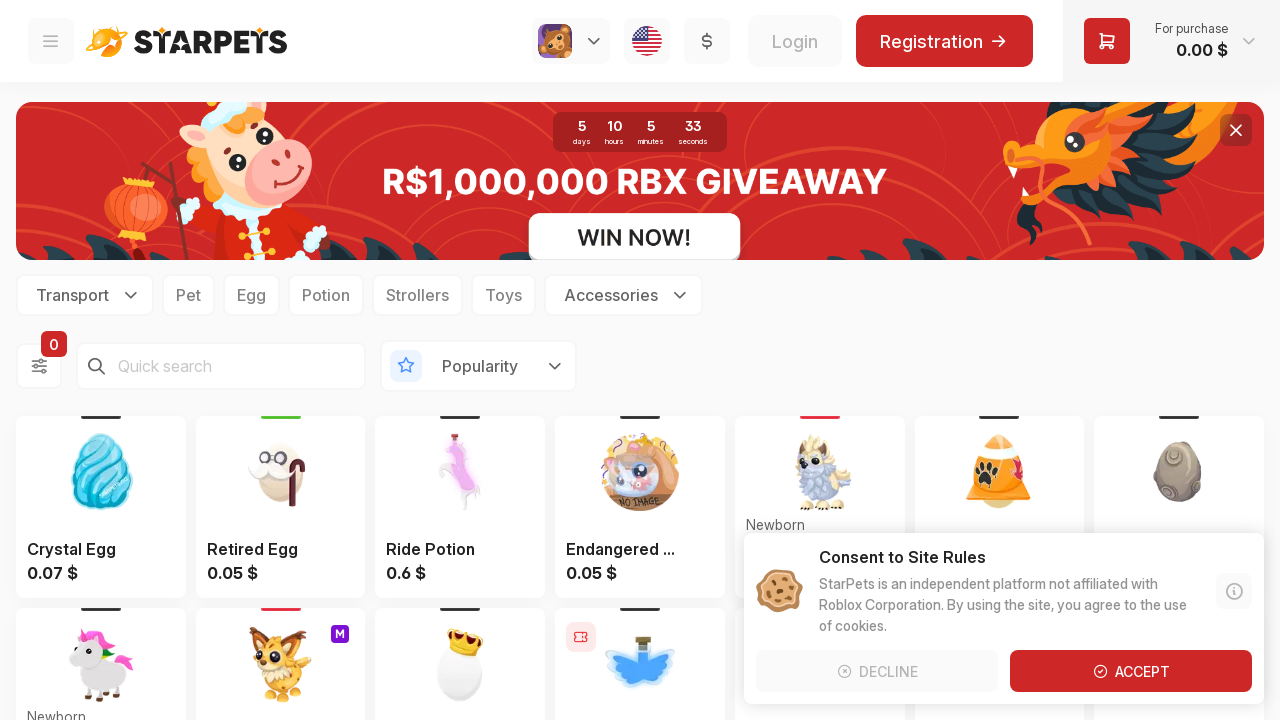